Tests JavaScript confirmation alert handling by clicking a button that triggers an alert and then accepting it

Starting URL: http://www.tizag.com/javascriptT/javascriptalert.php

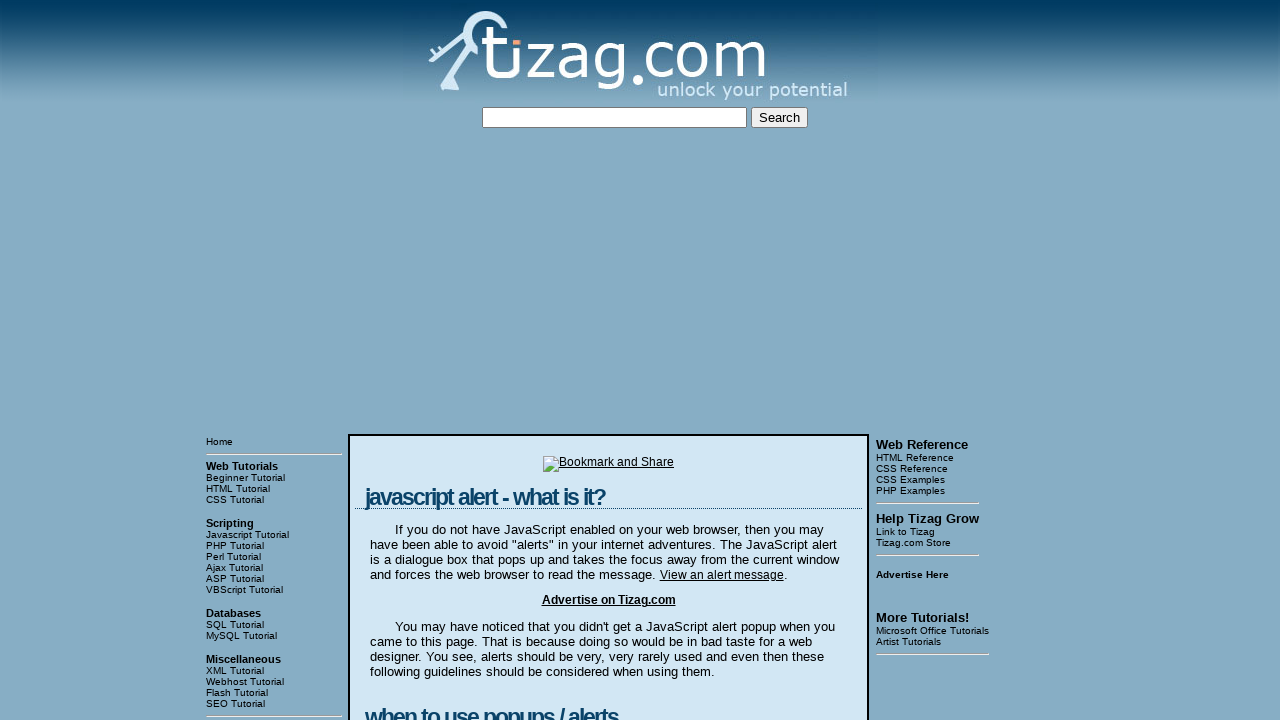

Set up dialog handler to accept confirmation alert
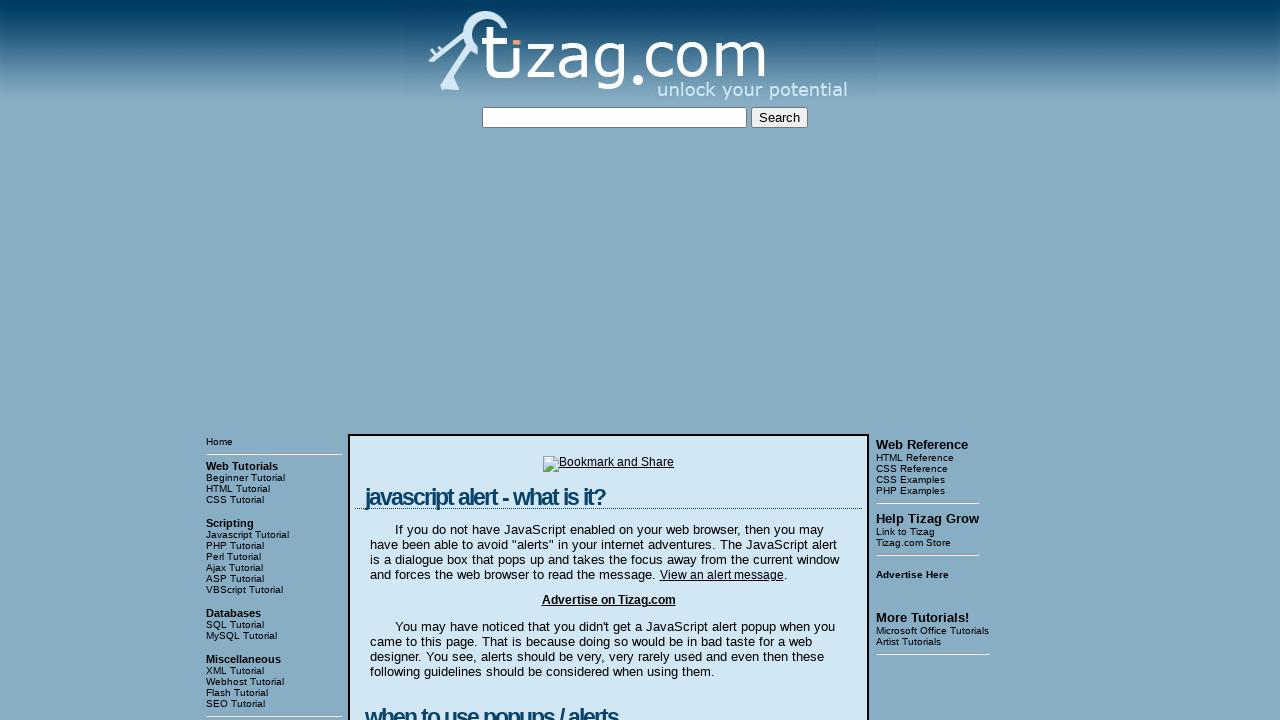

Clicked Confirmation Alert button, triggering JavaScript alert at (428, 361) on input[value='Confirmation Alert']
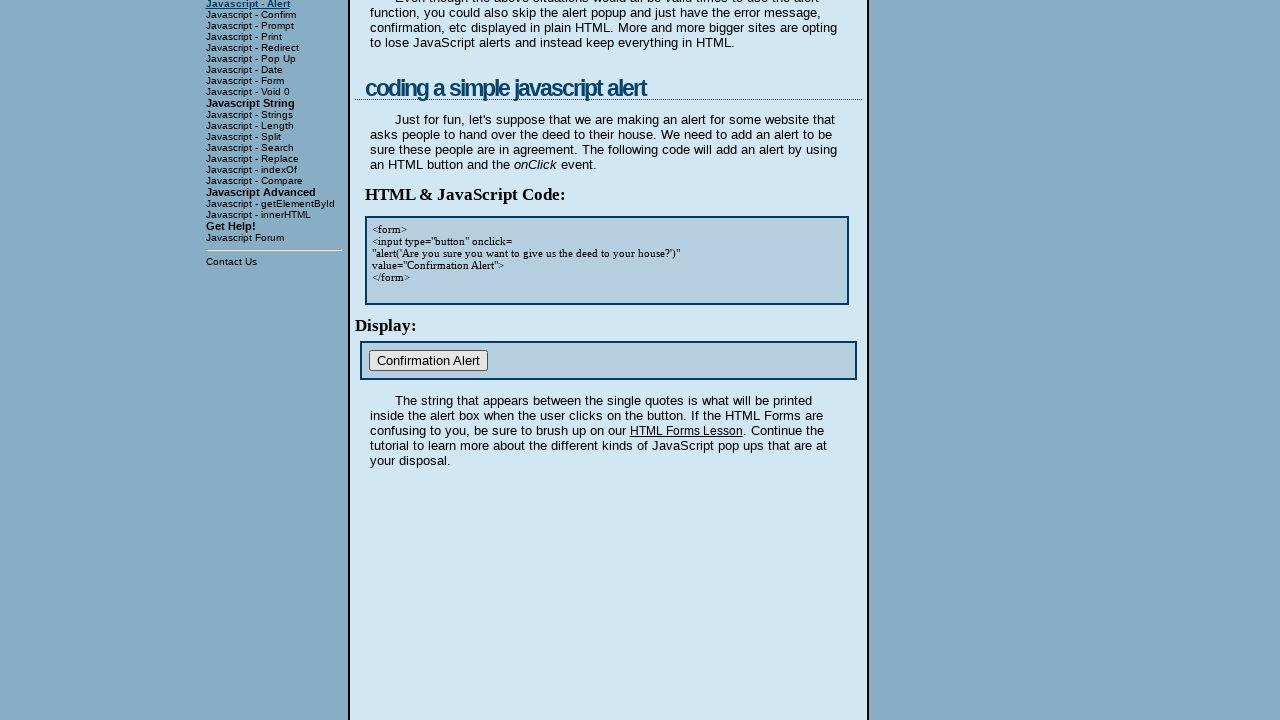

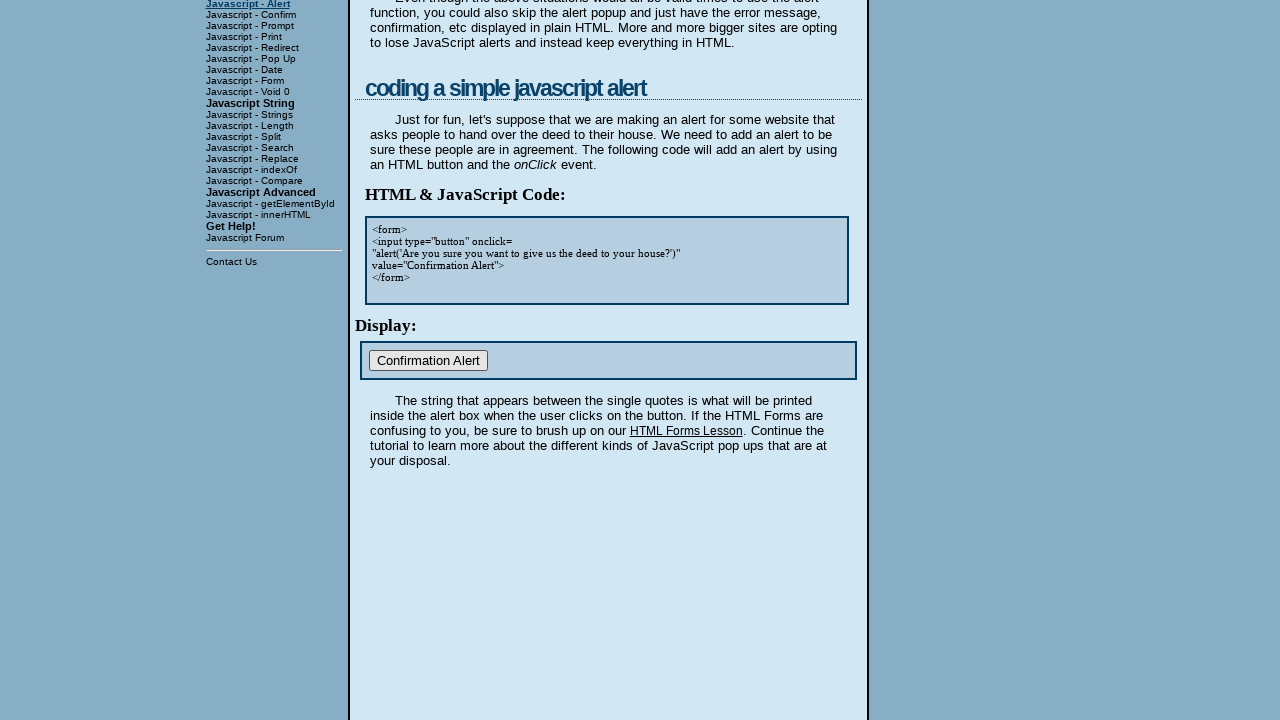